Tests alert dialog functionality by clicking to trigger a confirmation alert, dismissing it, and verifying the resulting text message

Starting URL: http://demo.automationtesting.in/Alerts.html

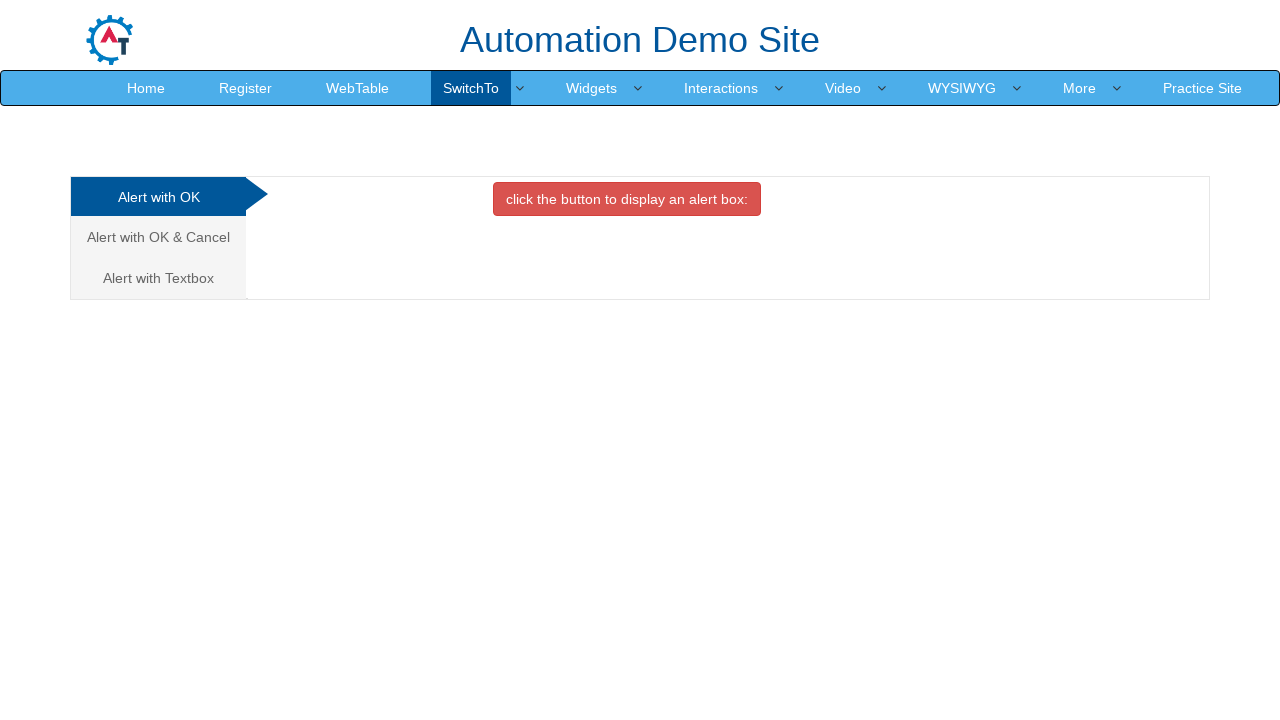

Clicked on the second tab to switch to confirm alert section at (158, 237) on (//a[@class='analystic'])[2]
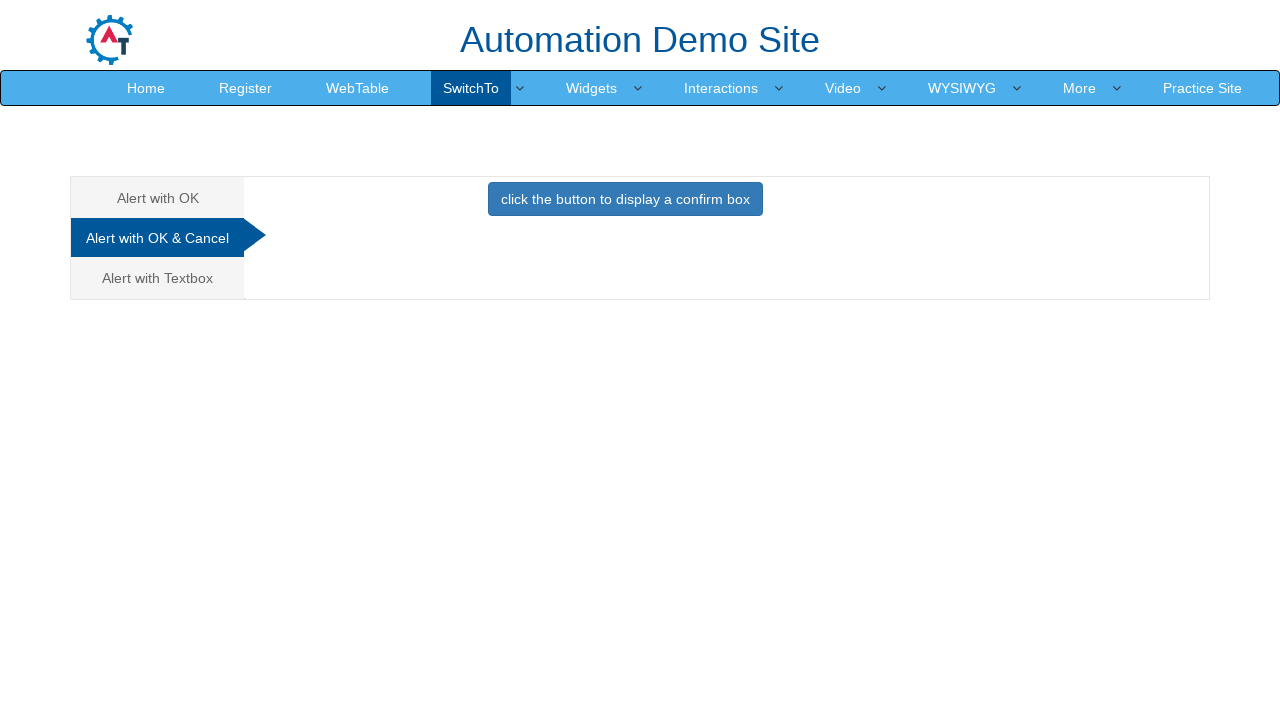

Clicked button to trigger the confirmation alert at (625, 199) on xpath=//button[@class='btn btn-primary']
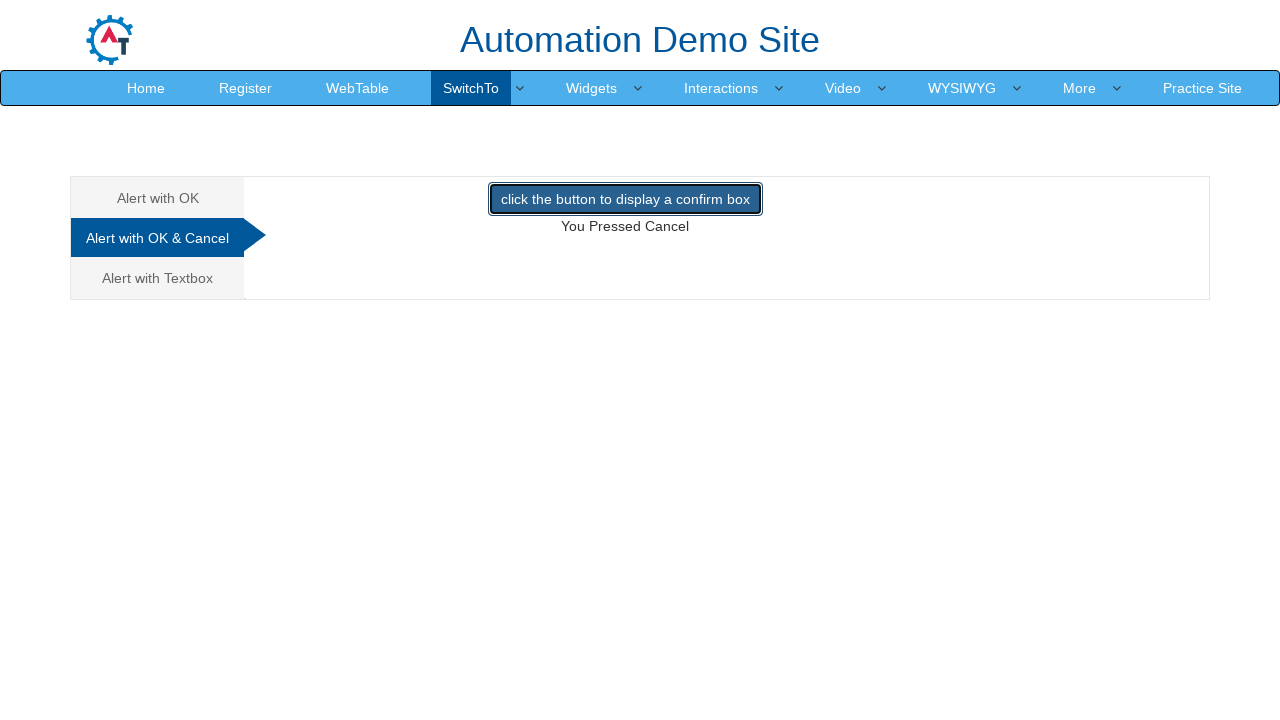

Set up dialog handler to dismiss the alert
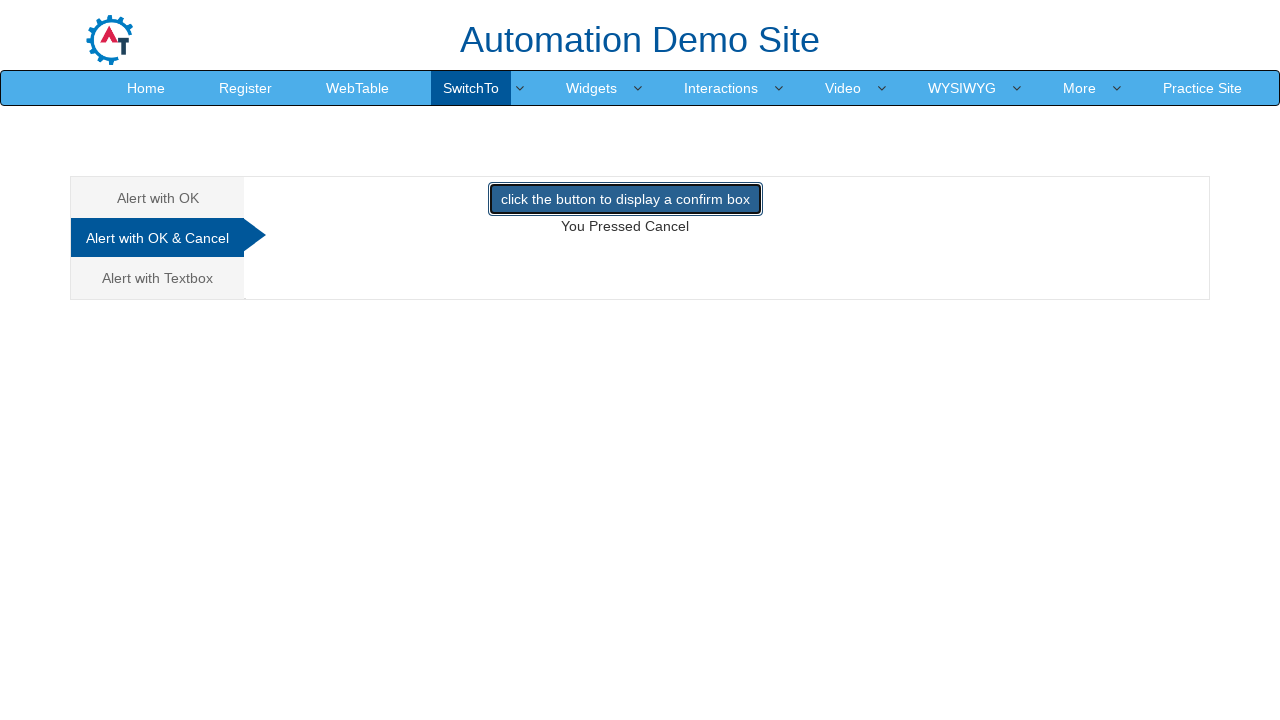

Waited for result text element to load
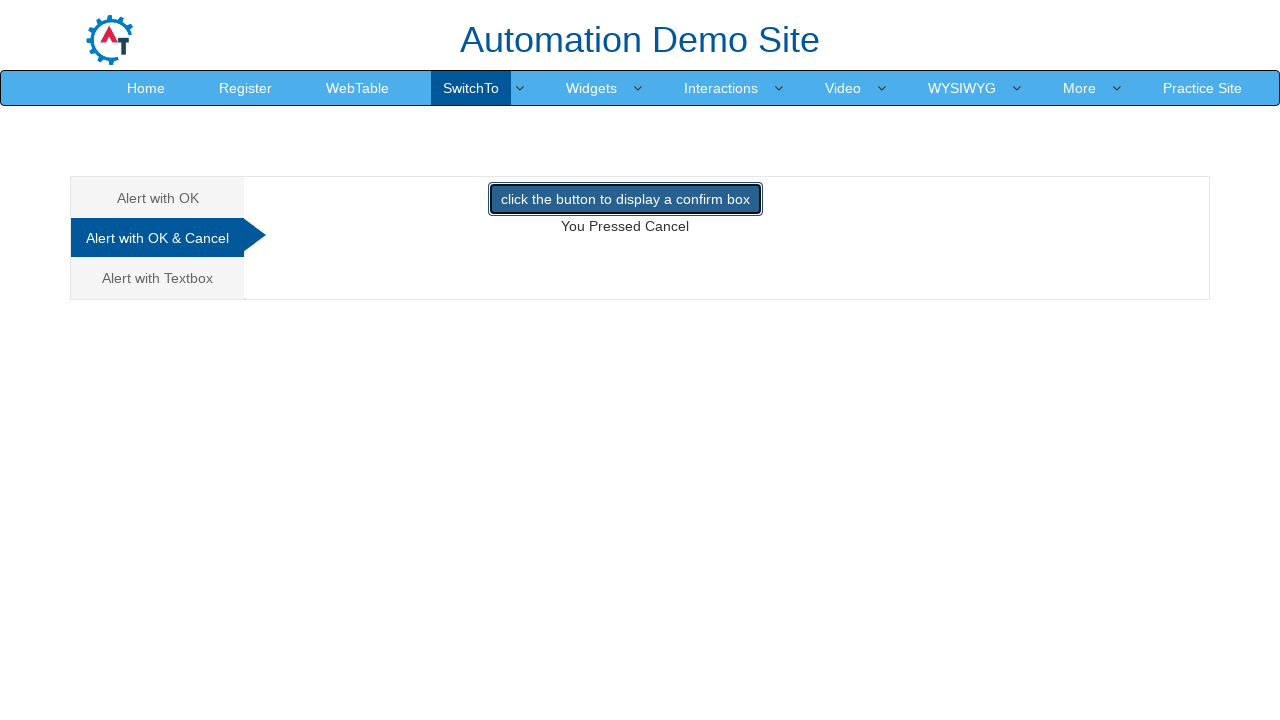

Retrieved result text: 'You Pressed Cancel'
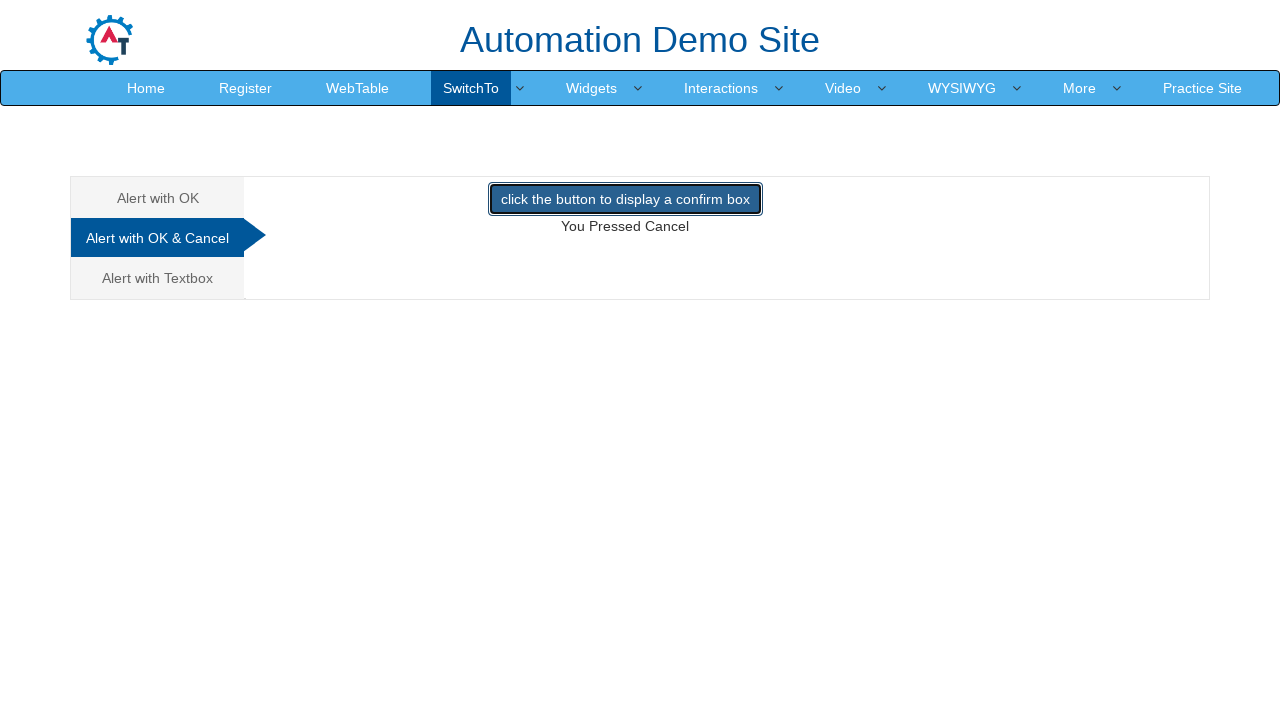

Verification passed: 'You Pressed Cancel' text confirmed
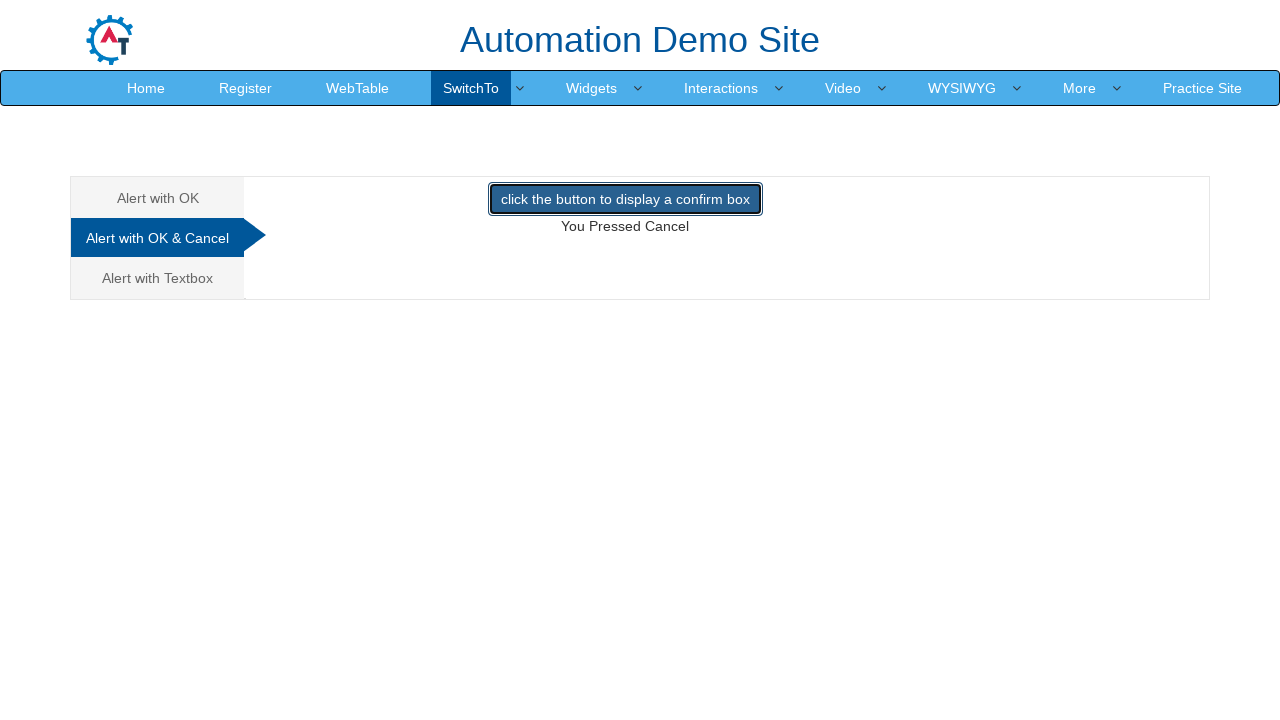

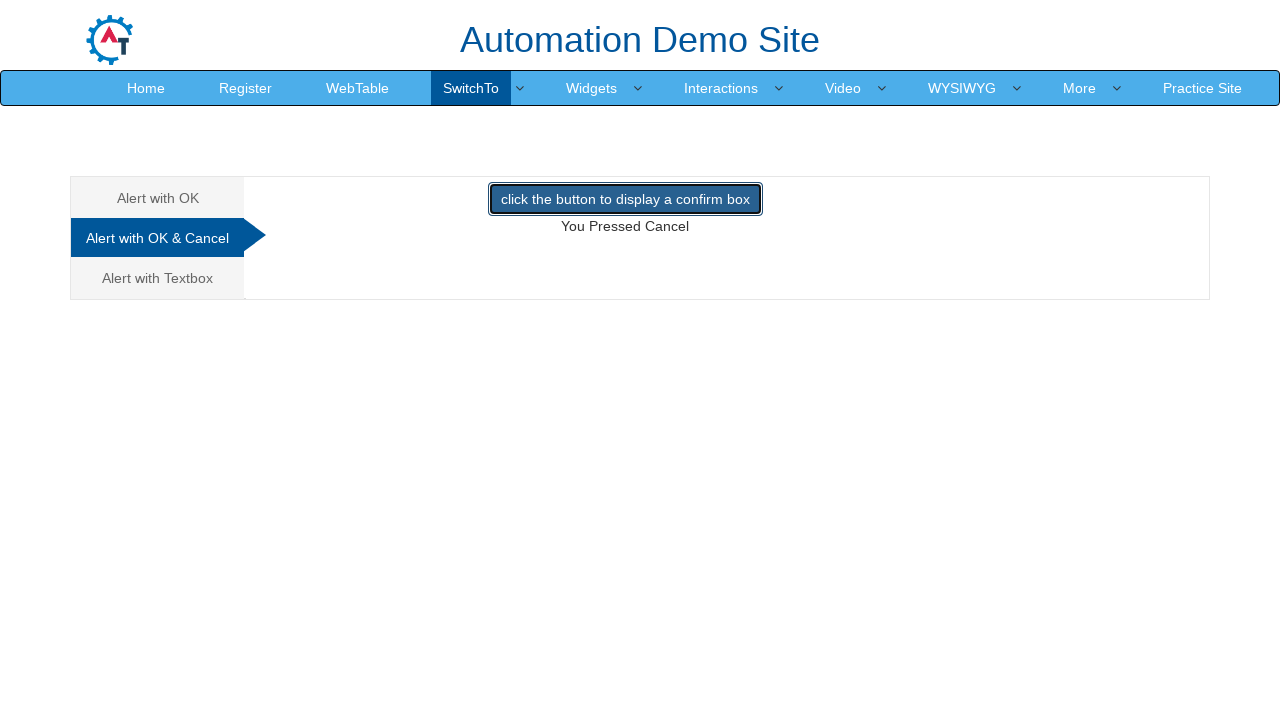